Tests a simple greeting form by entering a name and verifying the greeting message

Starting URL: https://lm.skillbox.ru/qa_tester/module01/

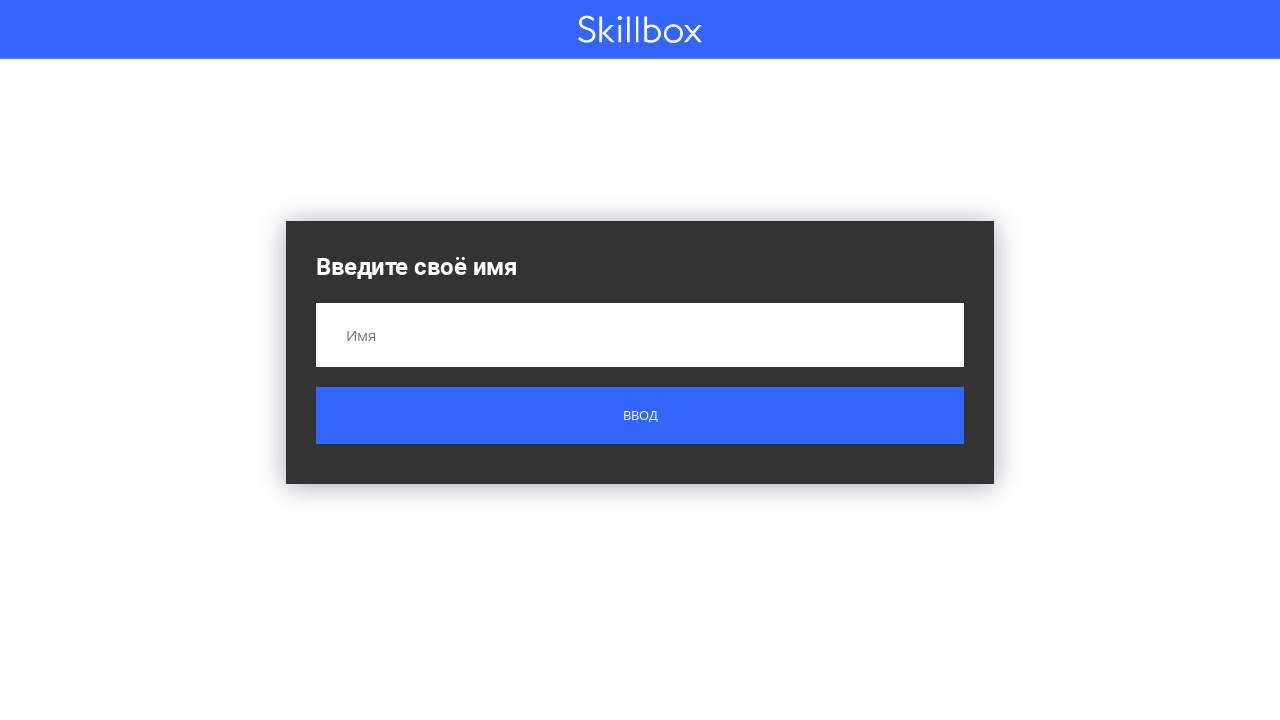

Filled name field with 'Вася' on input[name='name']
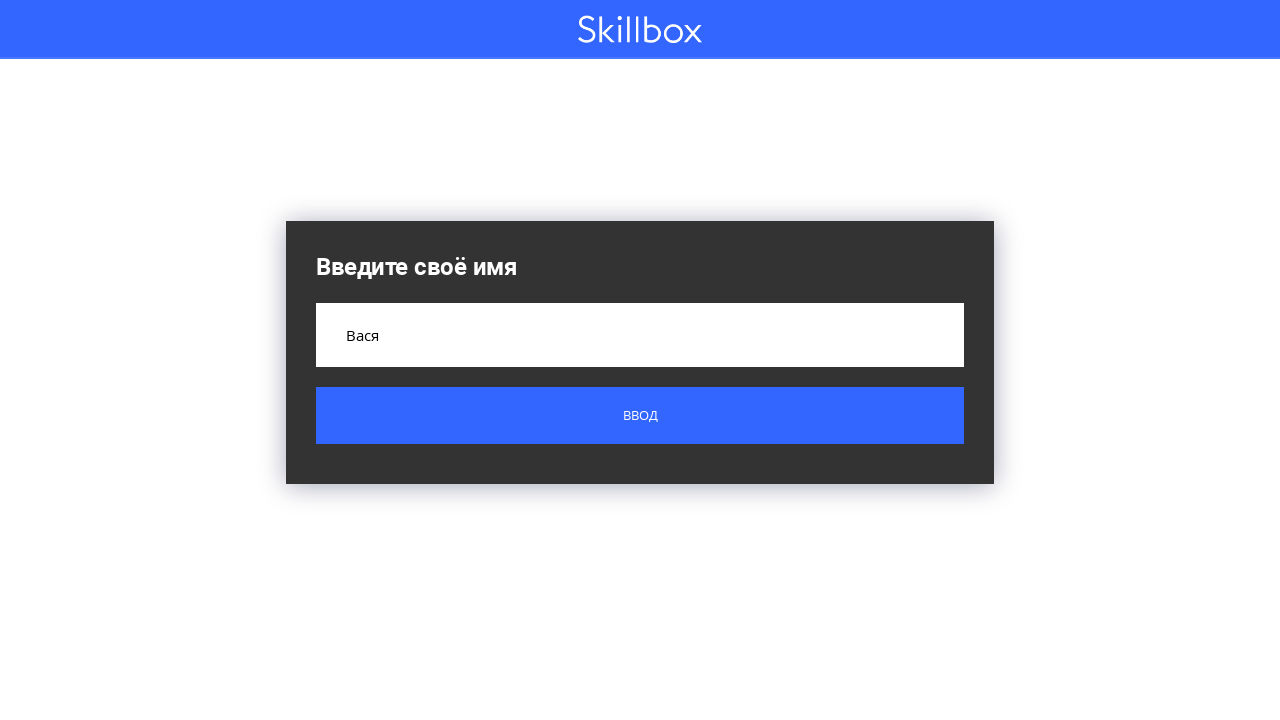

Clicked submit button at (640, 416) on .button
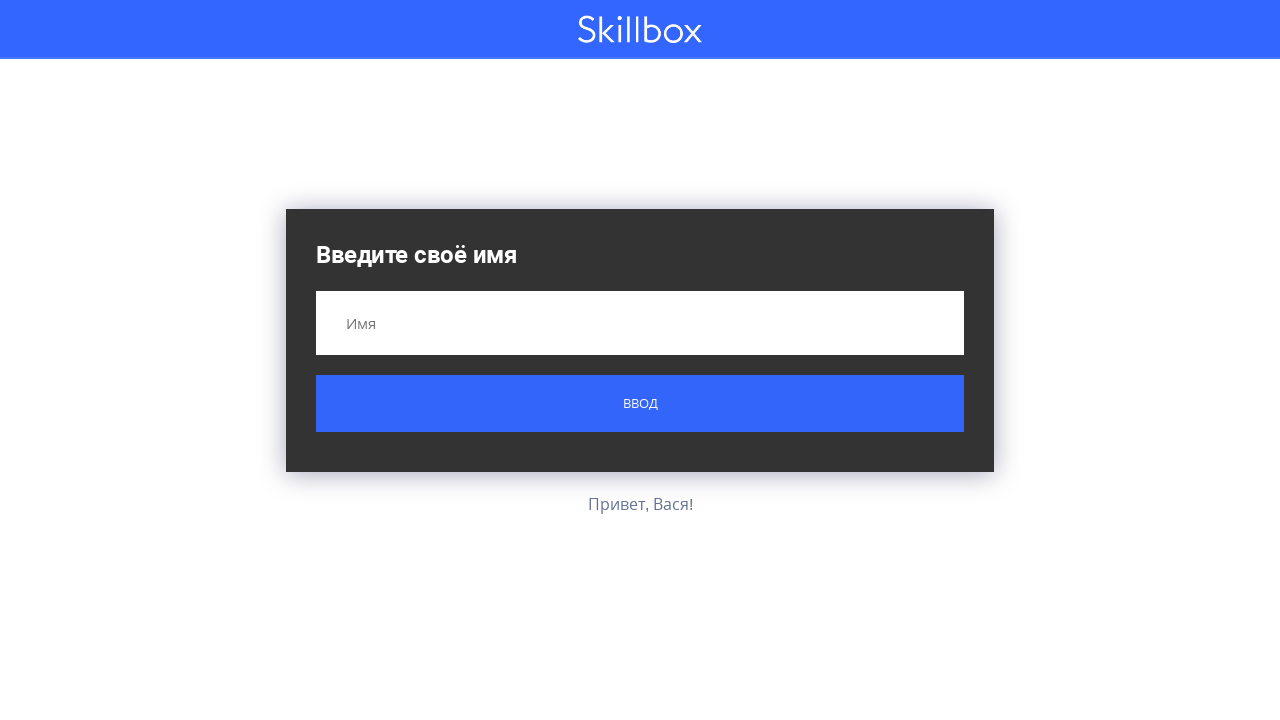

Greeting message appeared confirming 'Вася'
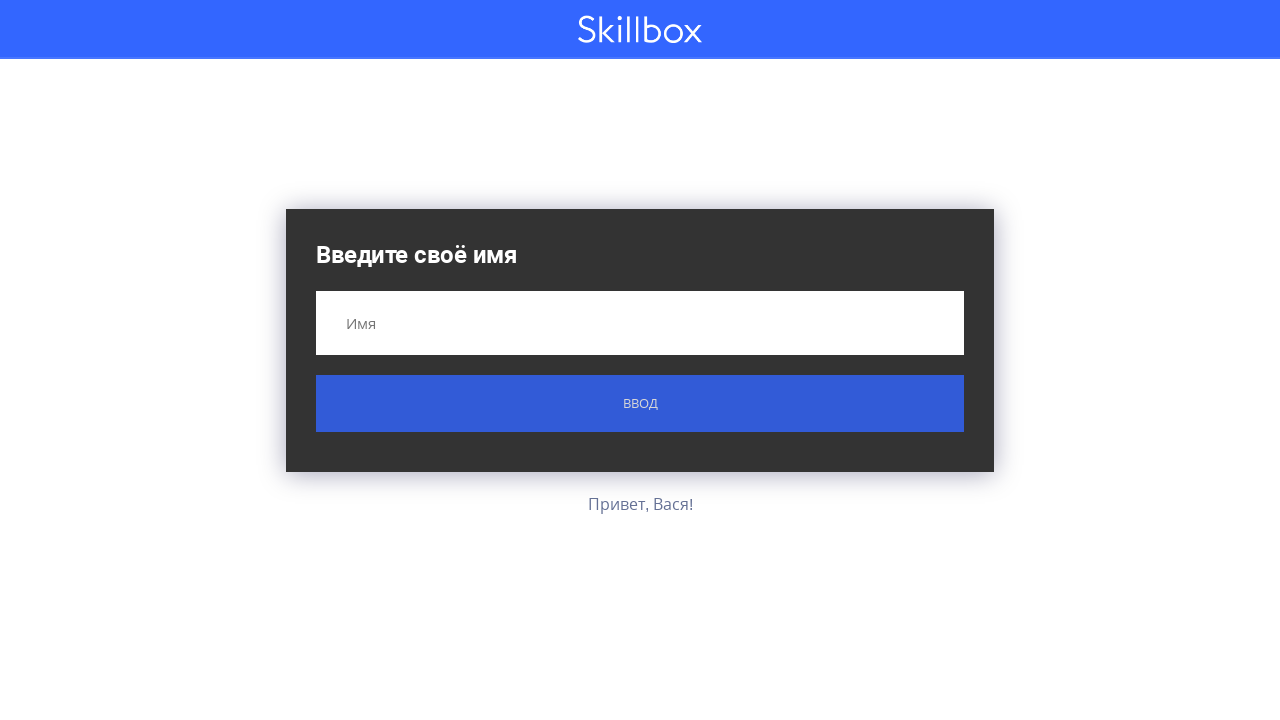

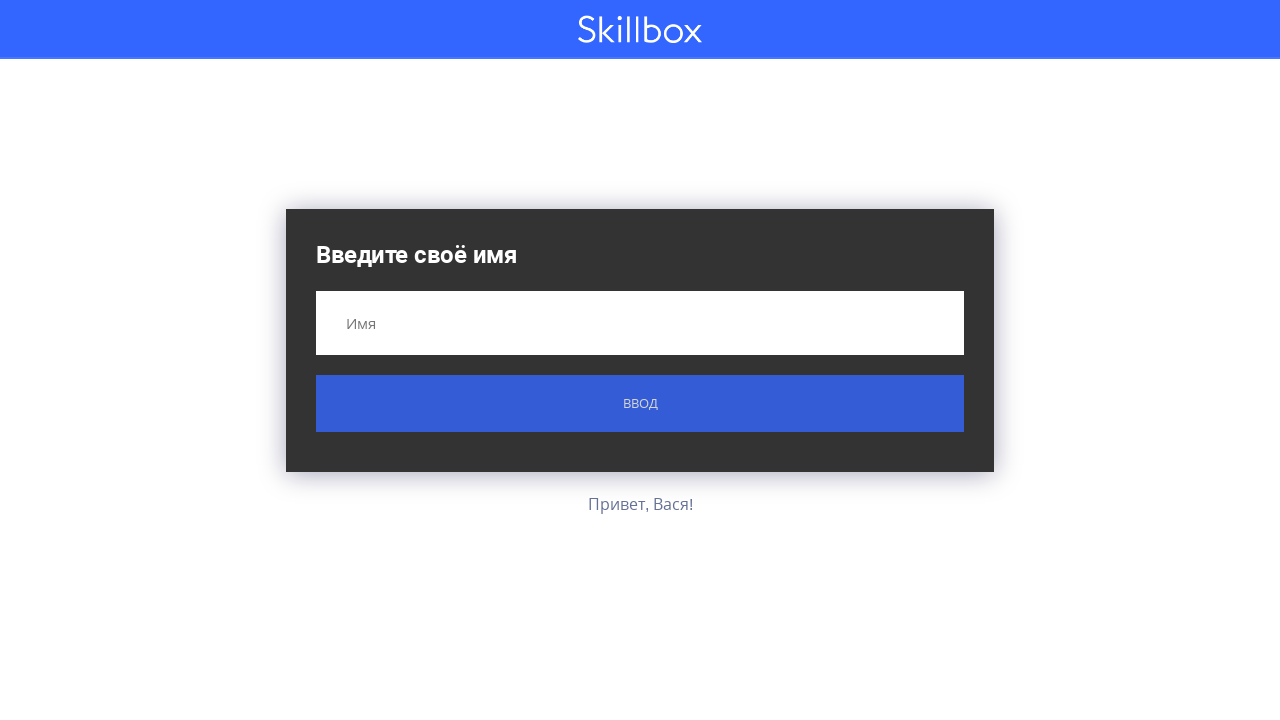